Tests a slow calculator application by setting a delay value, performing a simple addition (7+8), and verifying the result equals 15

Starting URL: https://bonigarcia.dev/selenium-webdriver-java/slow-calculator.html

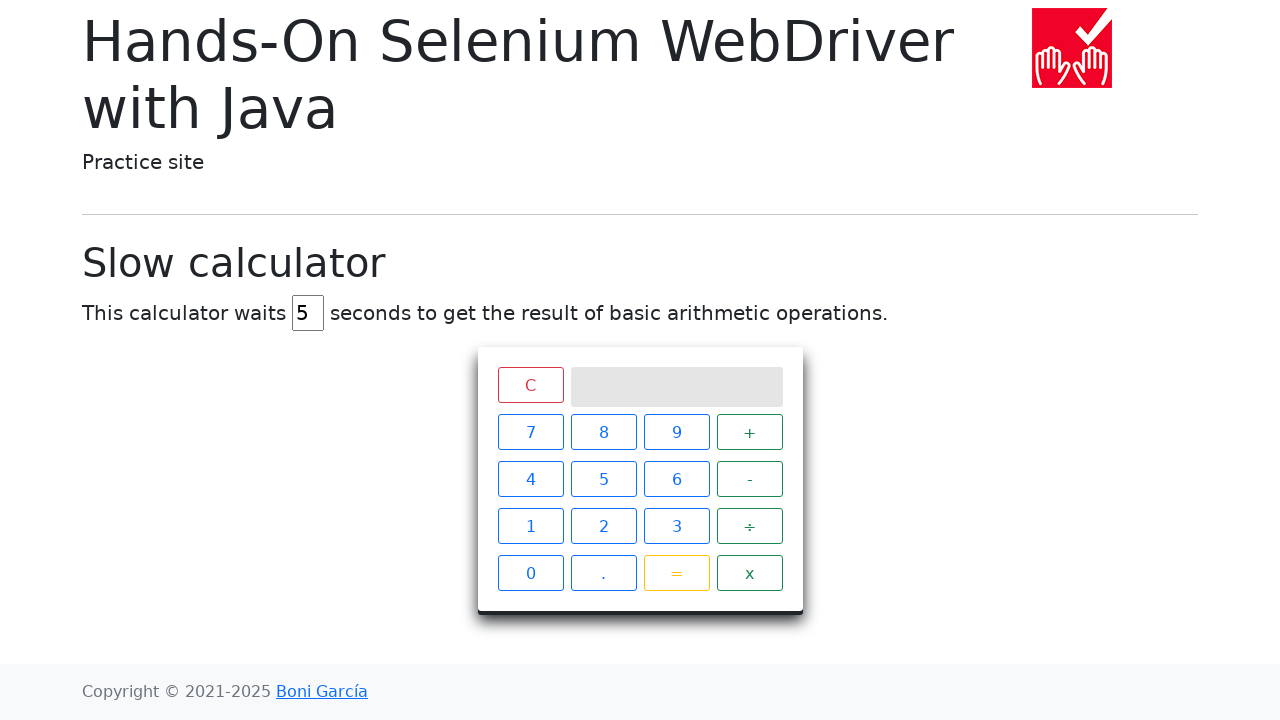

Navigated to slow calculator application
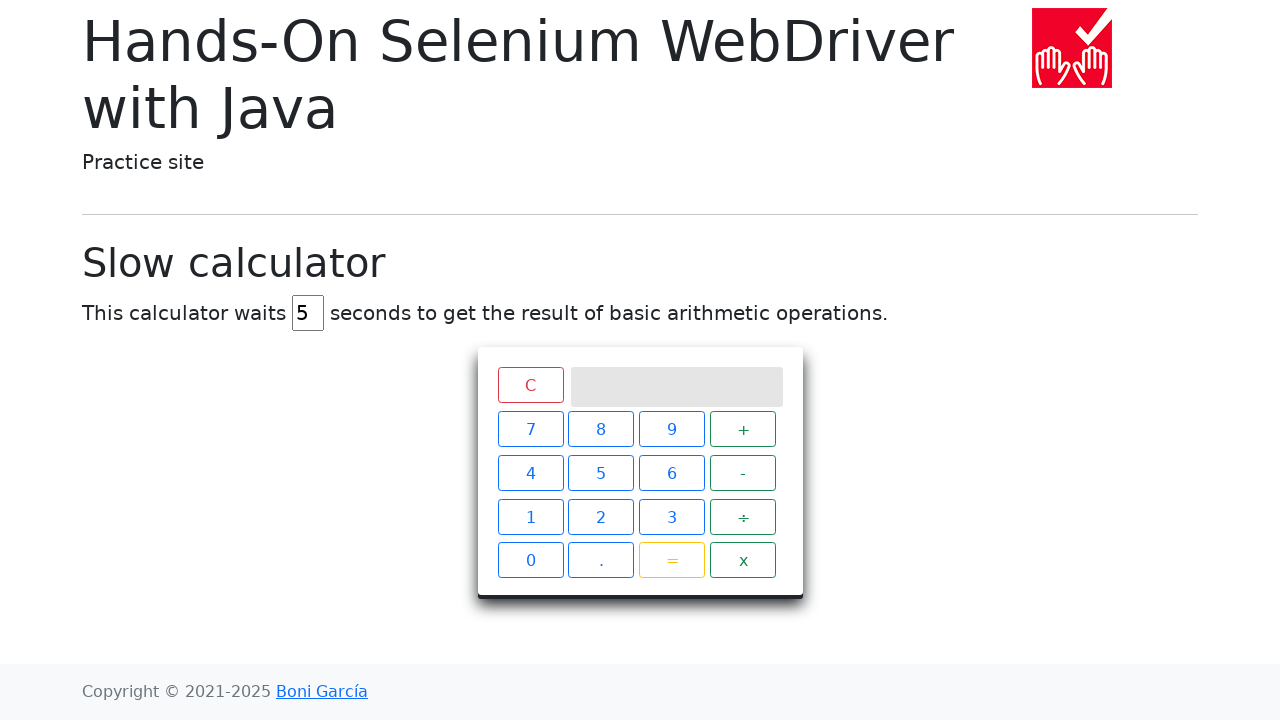

Cleared delay input field on input#delay
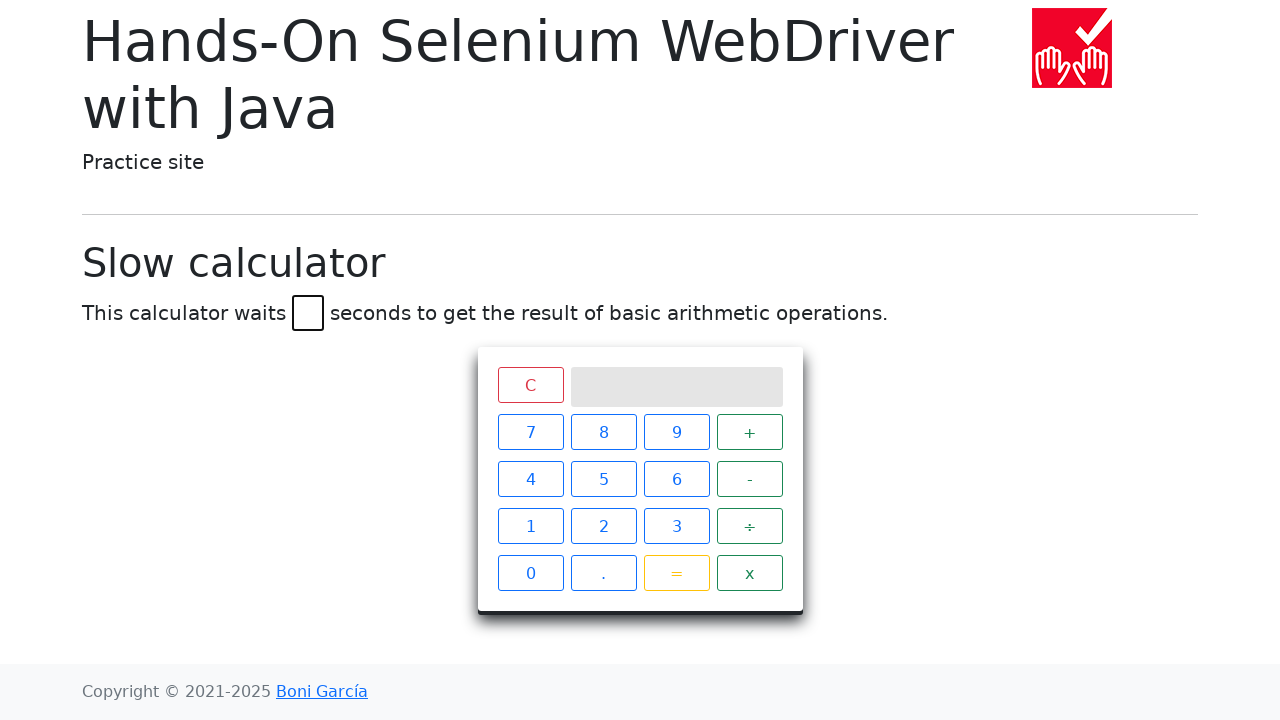

Set delay value to 45 seconds on input#delay
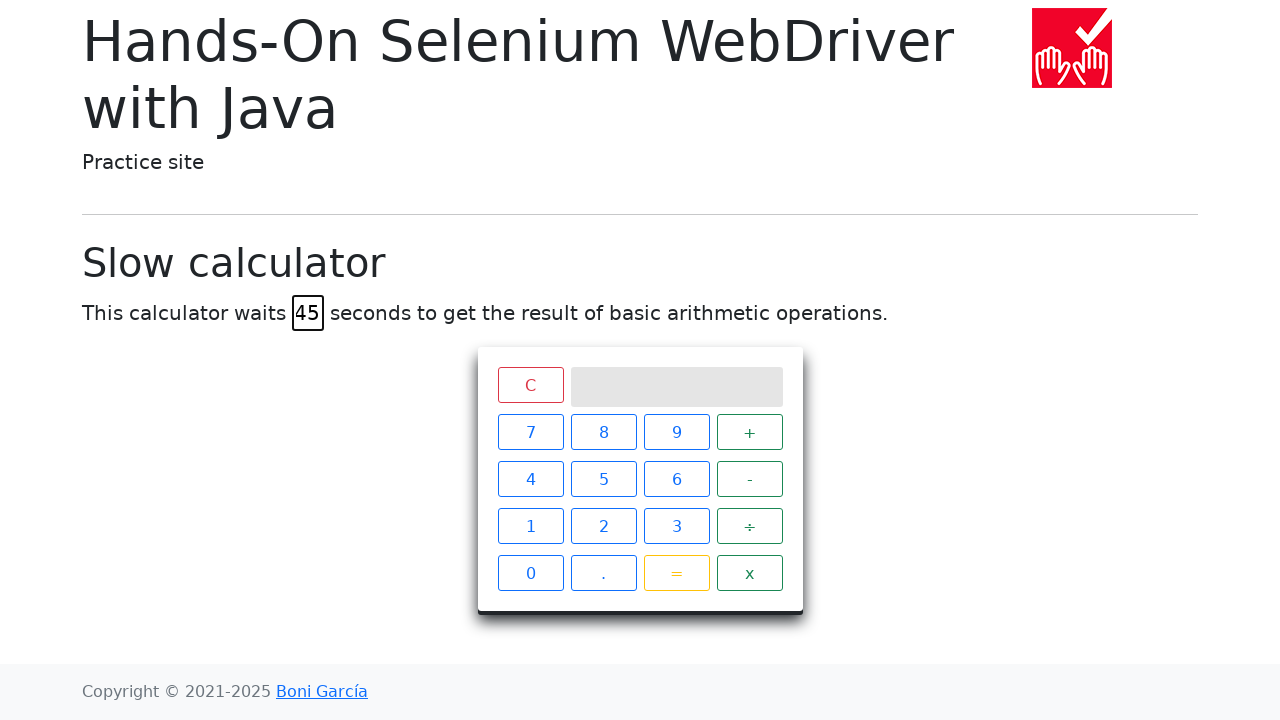

Clicked button 7 at (530, 432) on xpath=//span[text()='7']
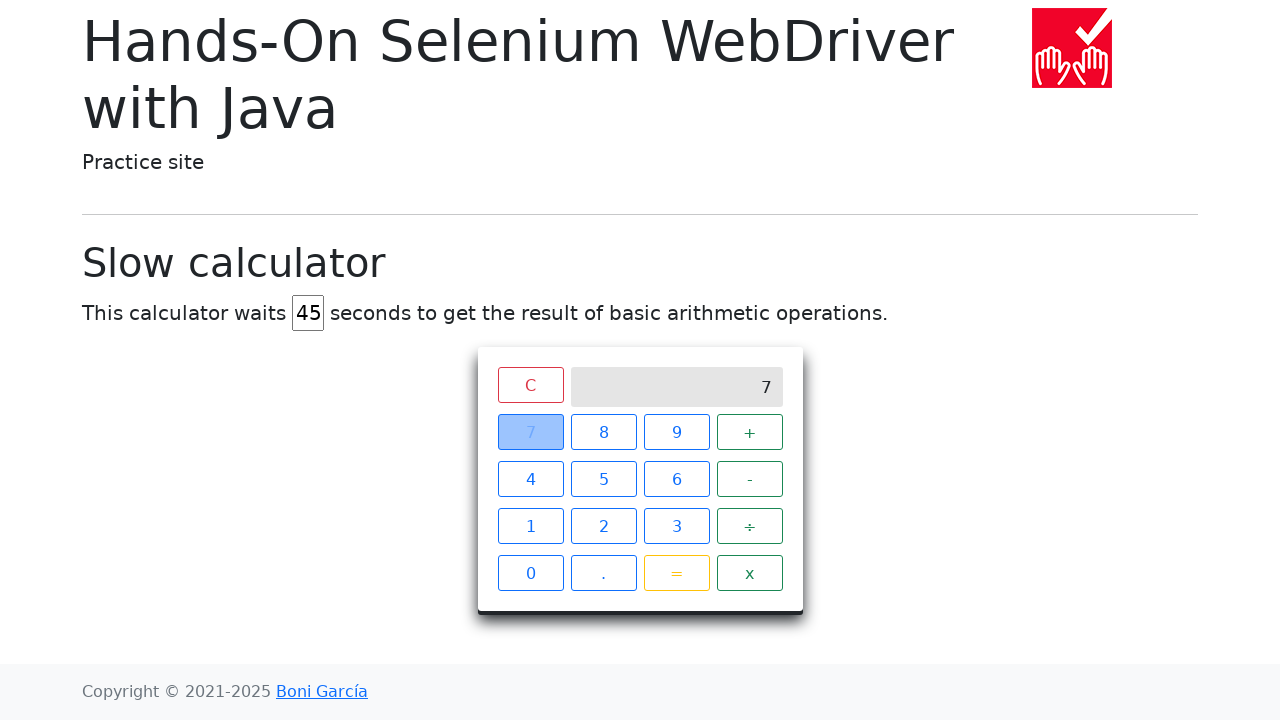

Clicked addition operator at (750, 432) on xpath=//span[text()='+']
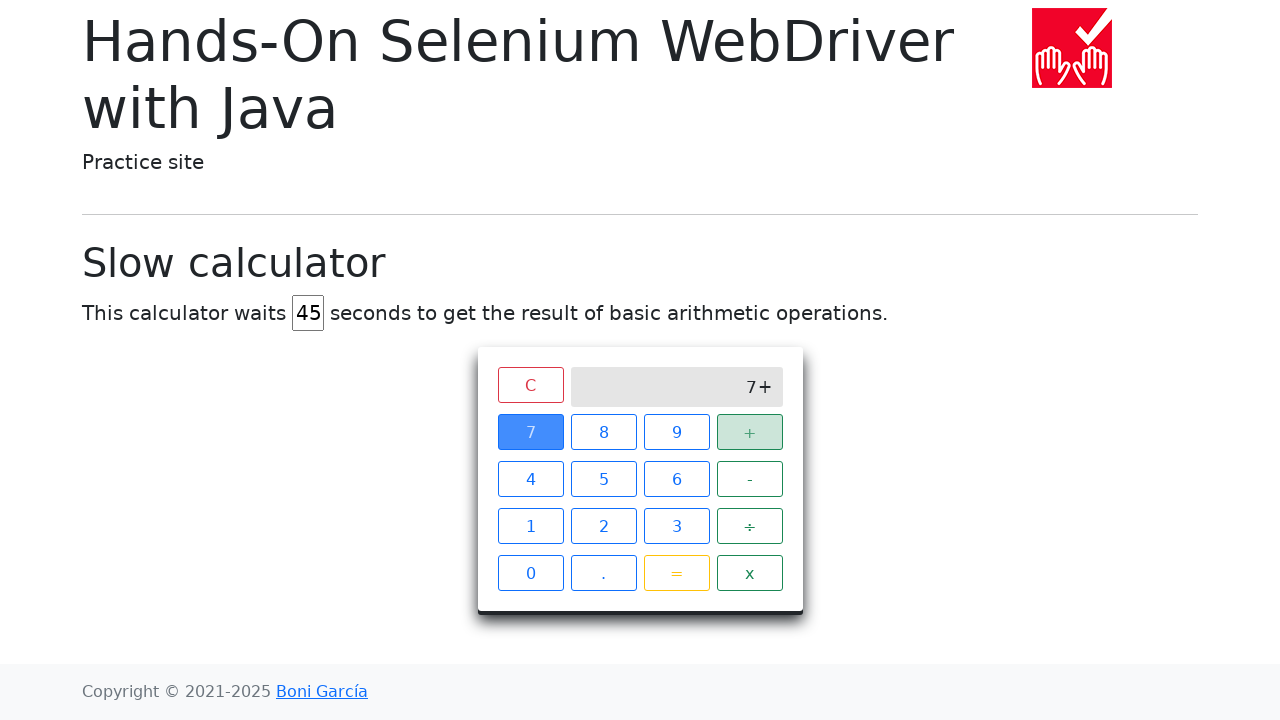

Clicked button 8 at (604, 432) on xpath=//span[text()='8']
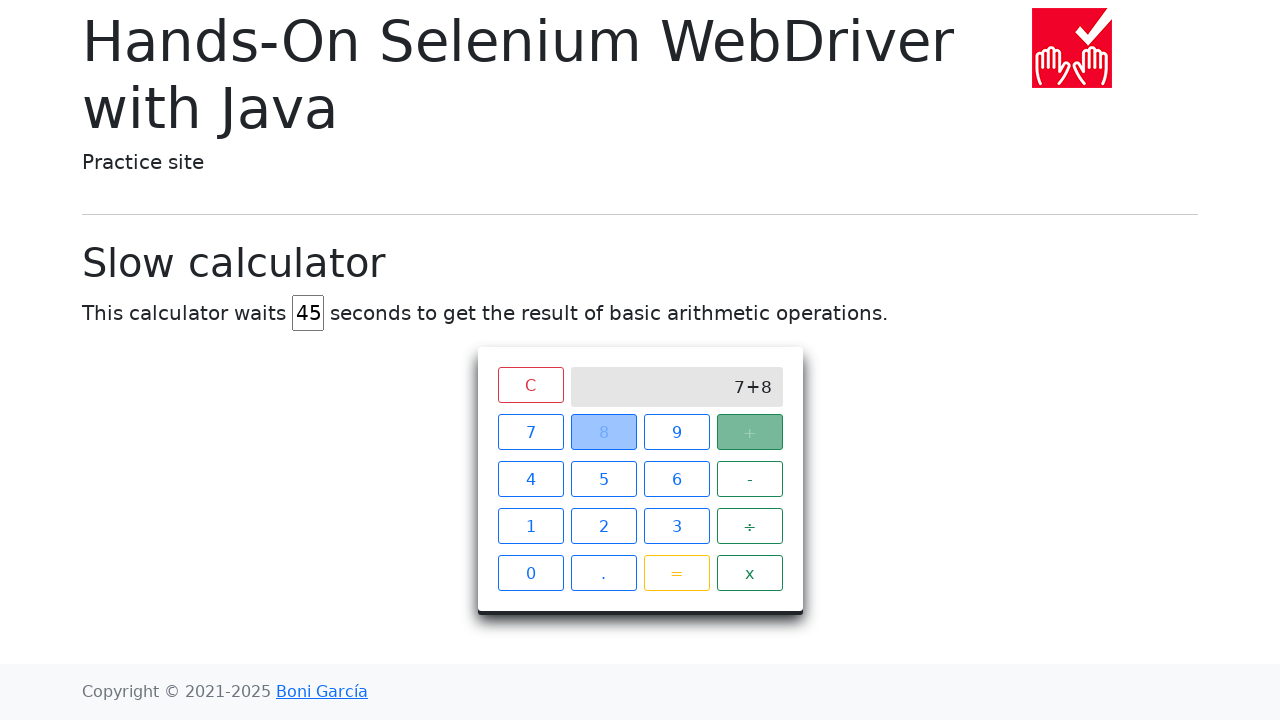

Clicked equals button to perform calculation at (676, 573) on xpath=//span[text()='=']
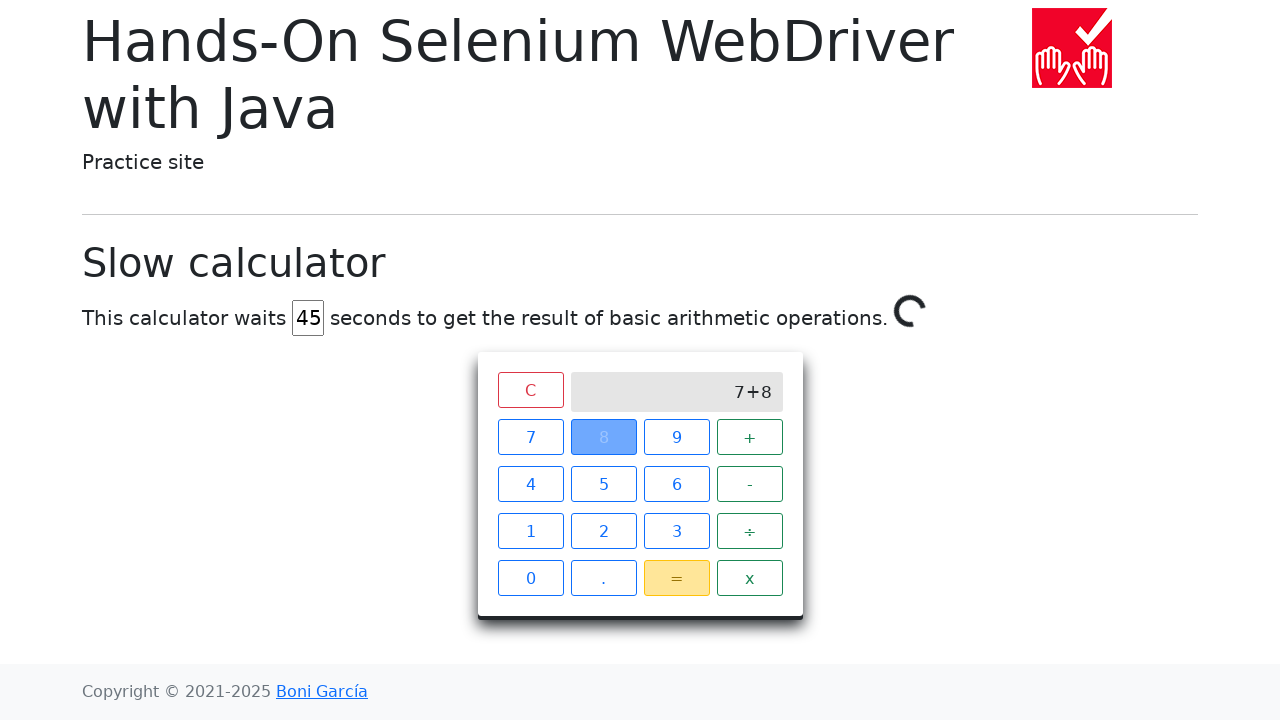

Waited for calculation result to appear after 45 second delay
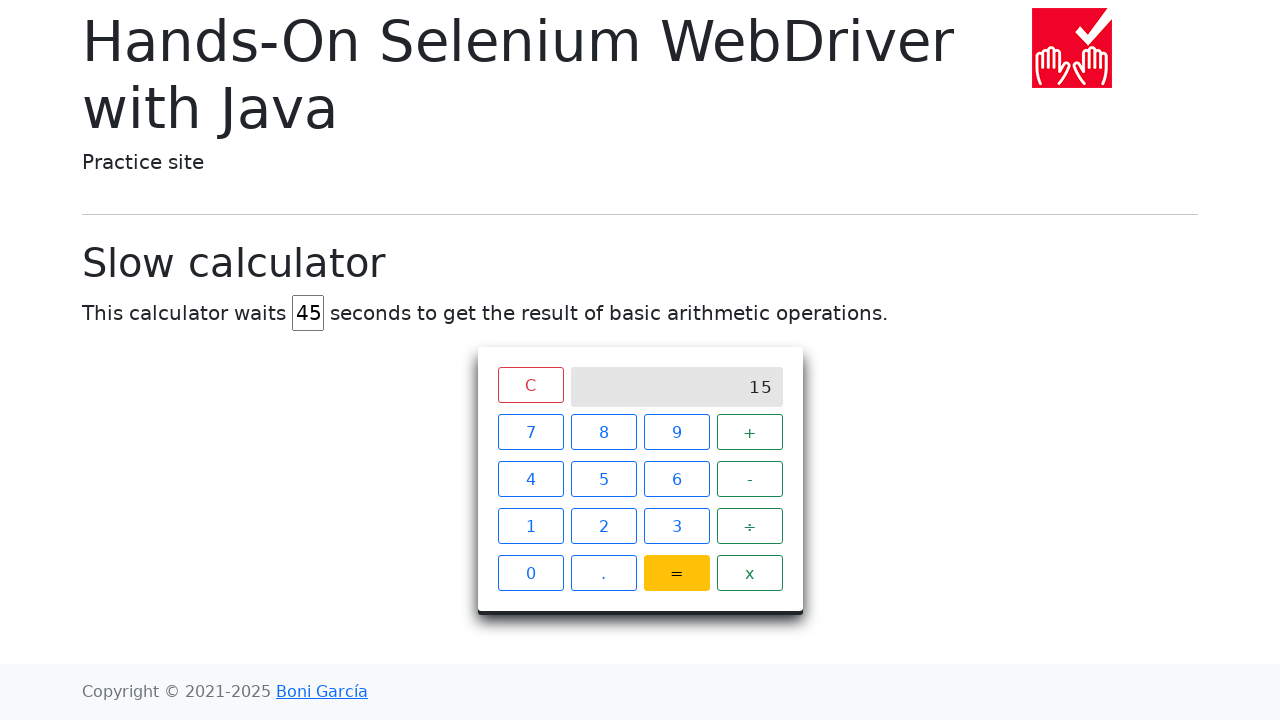

Retrieved result from calculator screen
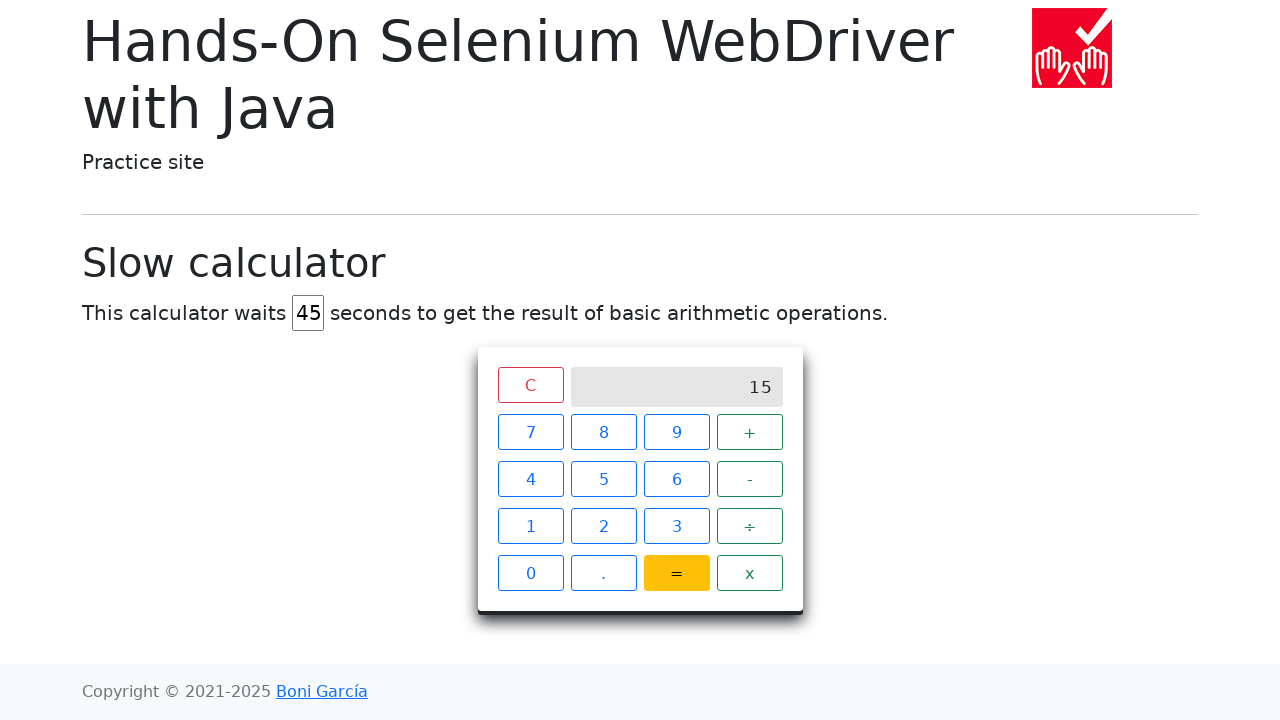

Verified that 7 + 8 equals 15
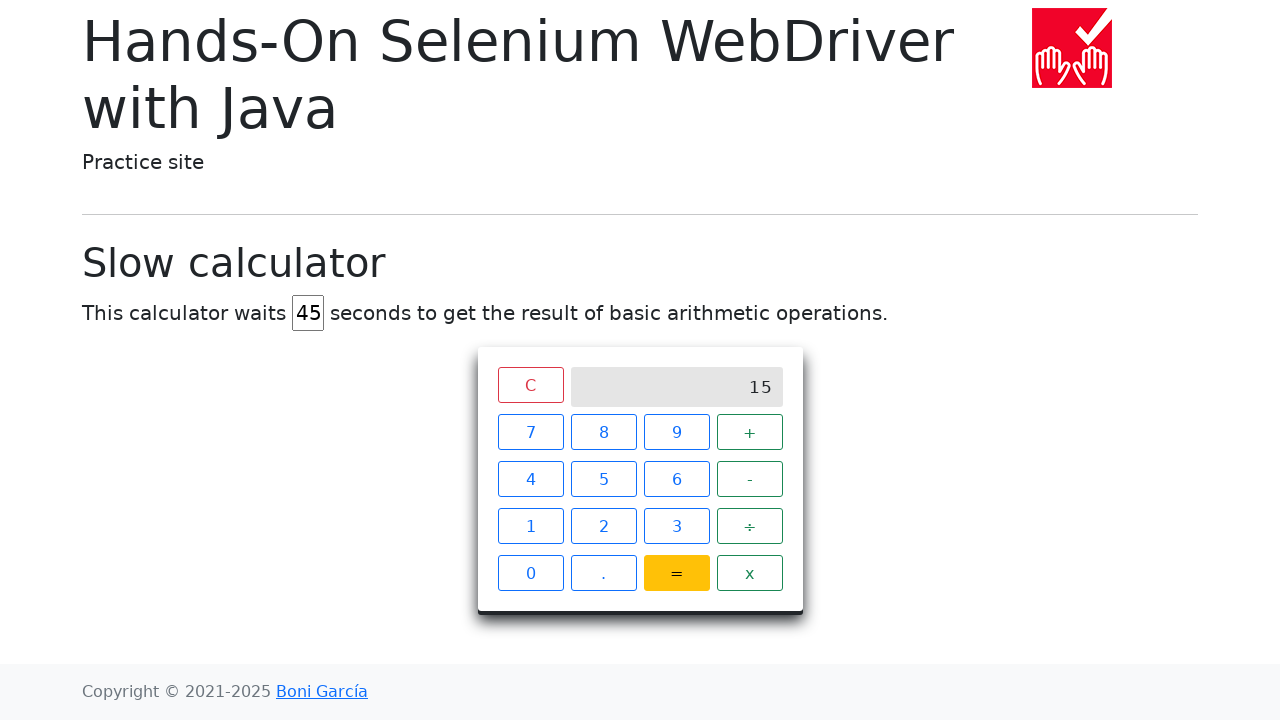

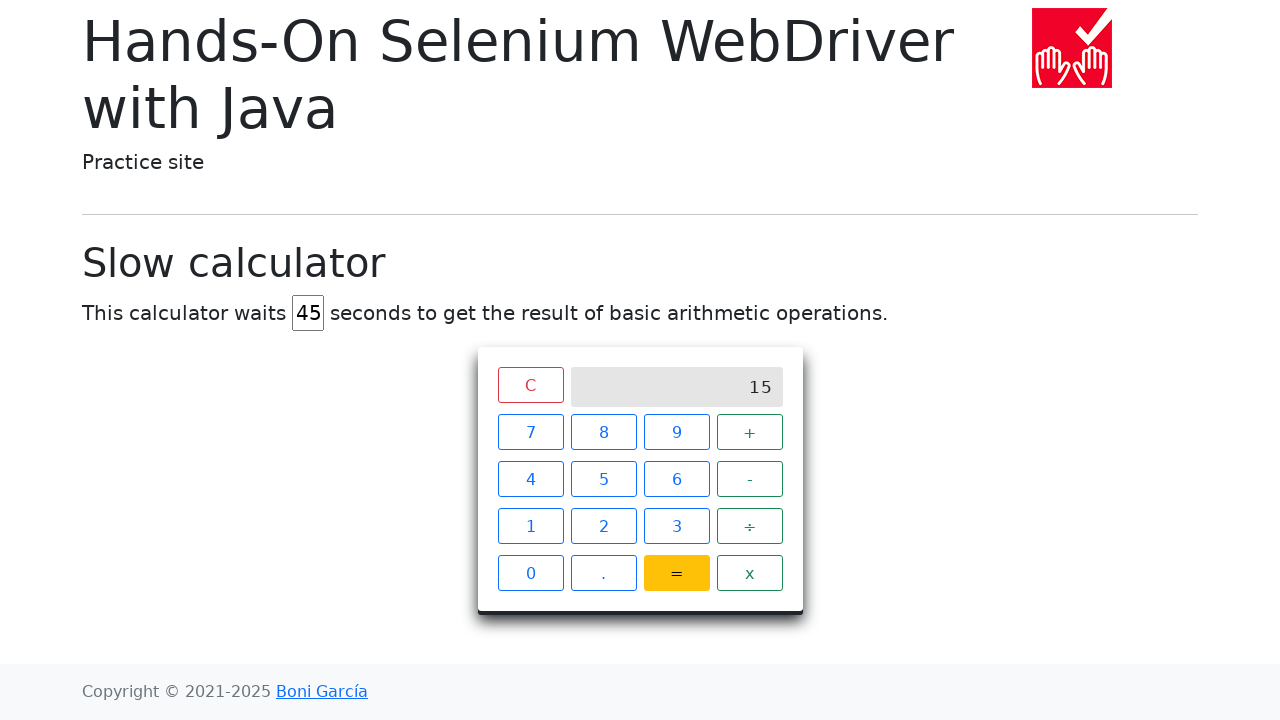